Tests dynamic checkbox visibility toggle functionality by clicking a toggle button to hide and show a checkbox, then selecting it

Starting URL: https://training-support.net/webelements/dynamic-controls

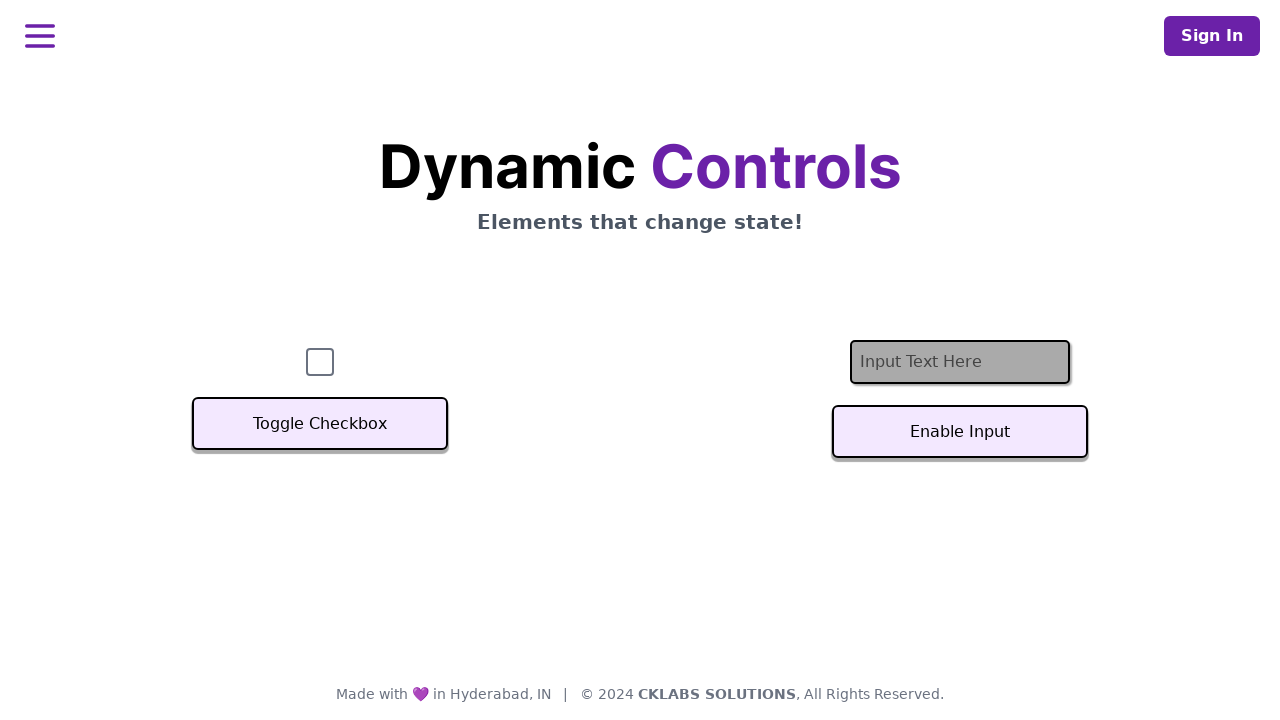

Navigated to dynamic controls page
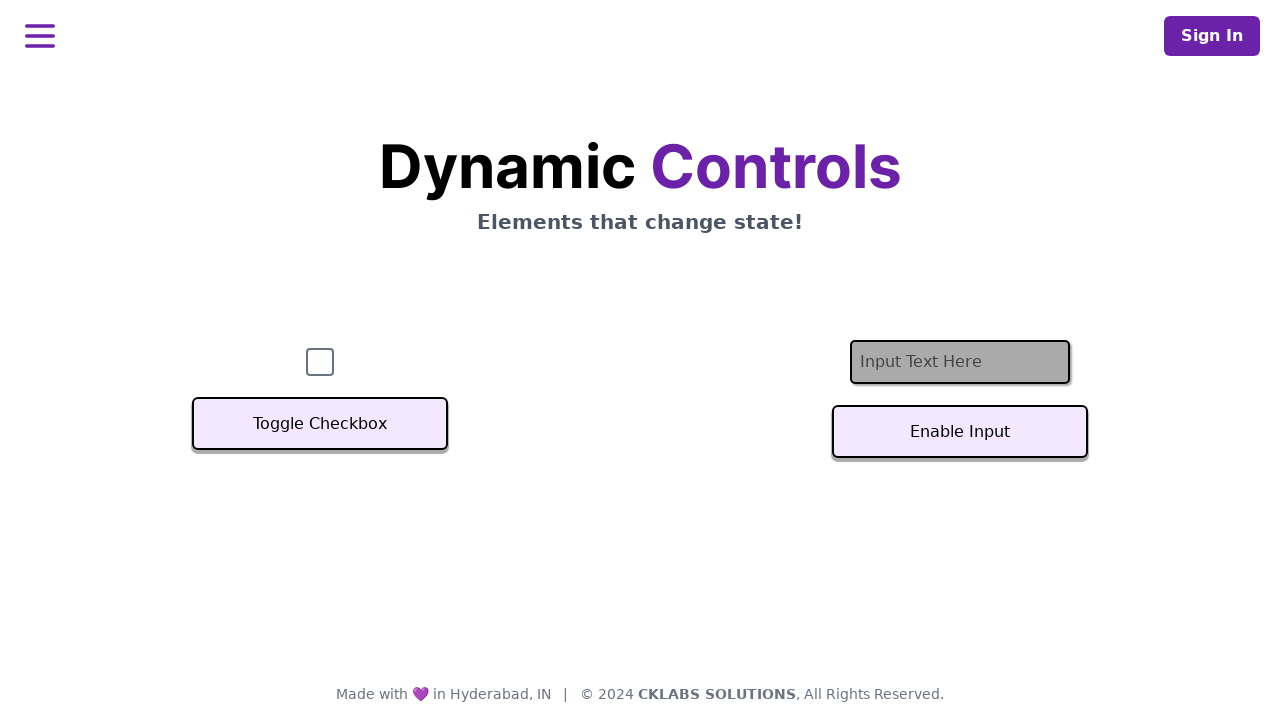

Clicked toggle button to hide checkbox at (320, 424) on button:has-text('Toggle Checkbox')
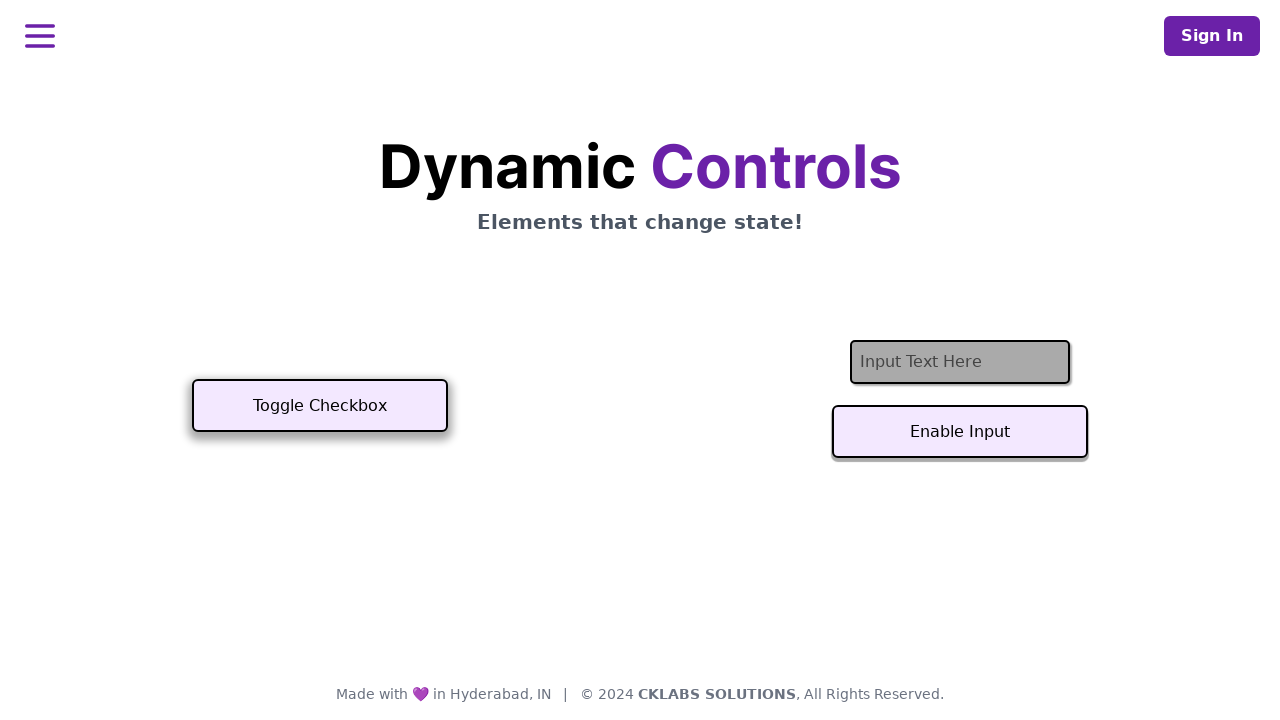

Checkbox is now hidden
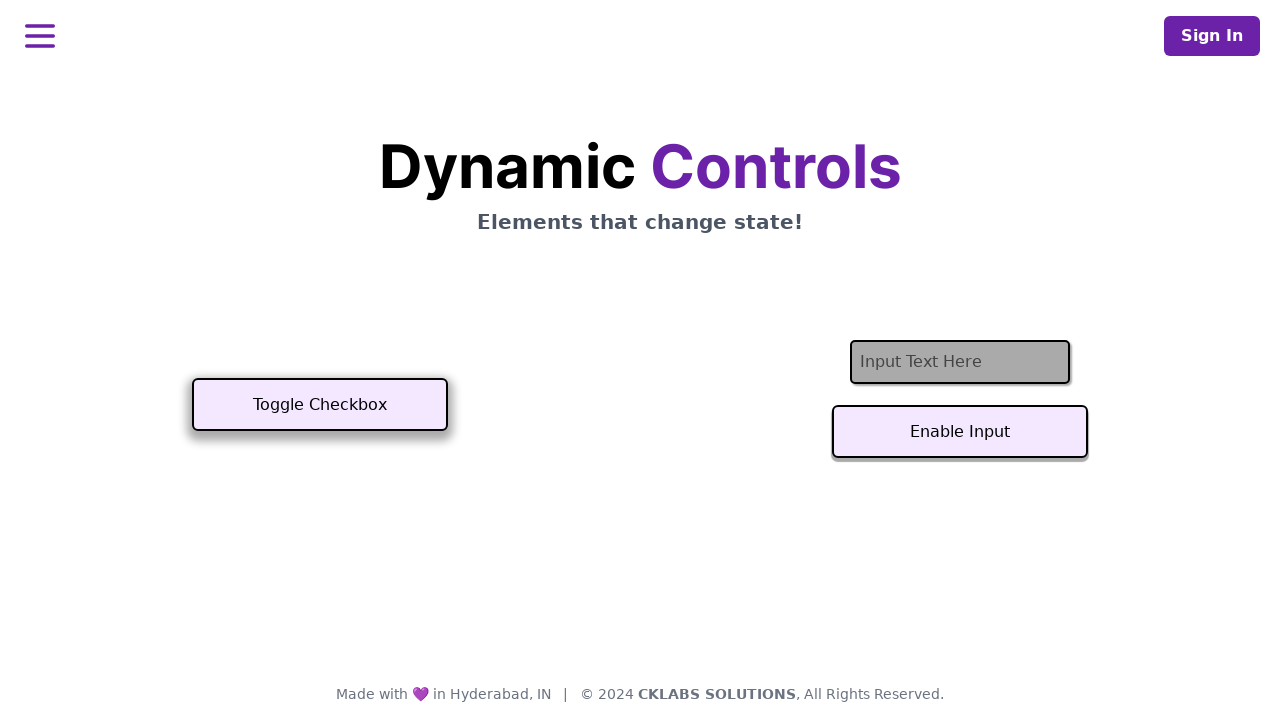

Clicked toggle button to show checkbox at (320, 405) on button:has-text('Toggle Checkbox')
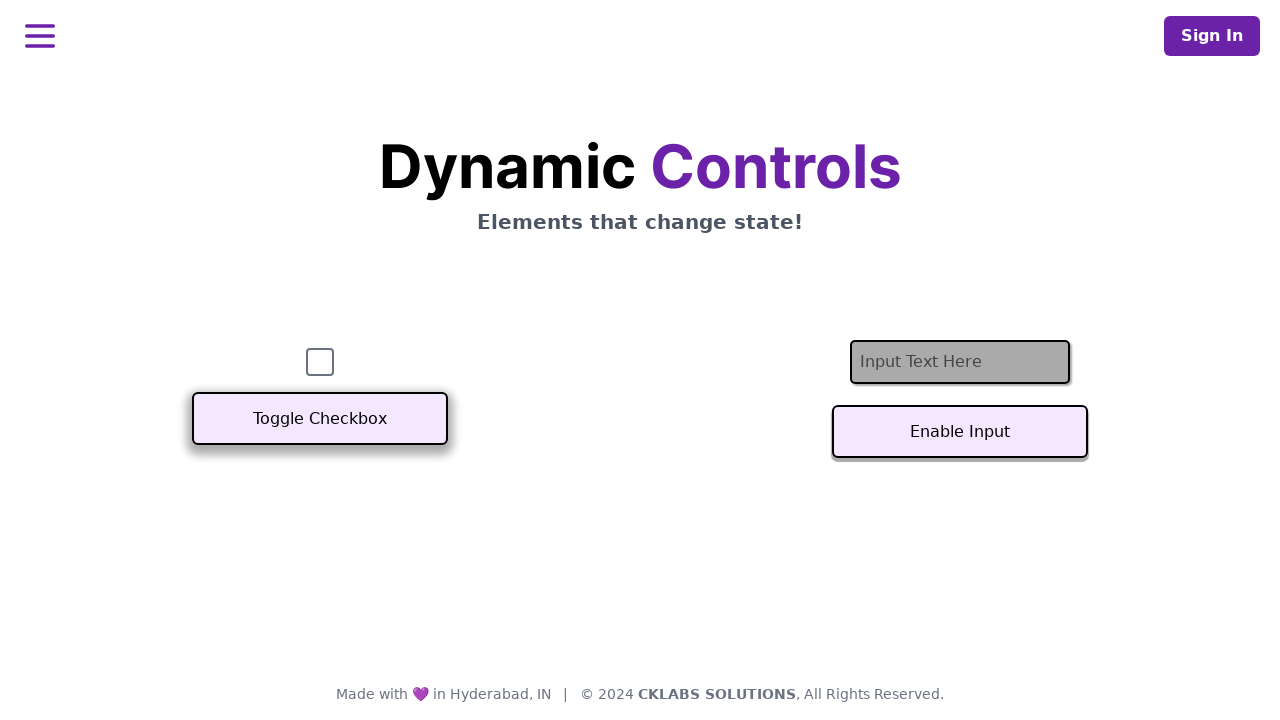

Checkbox is now visible
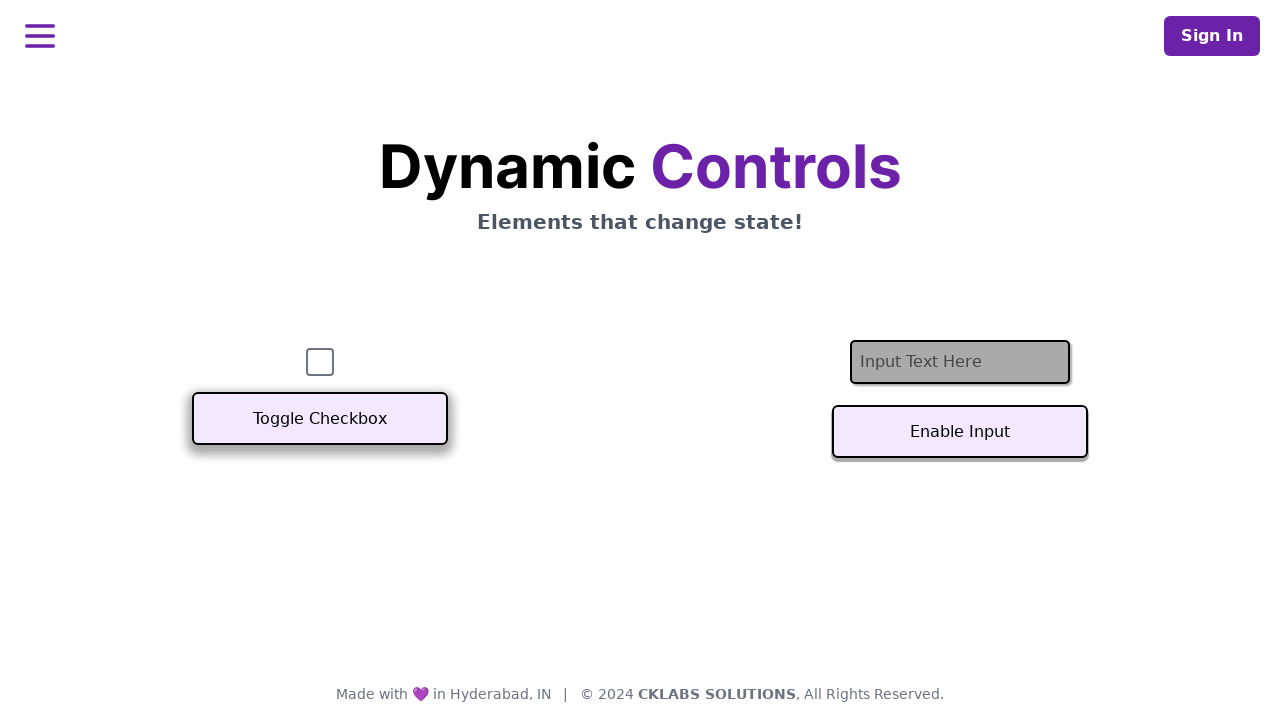

Clicked checkbox to select it at (320, 362) on #checkbox
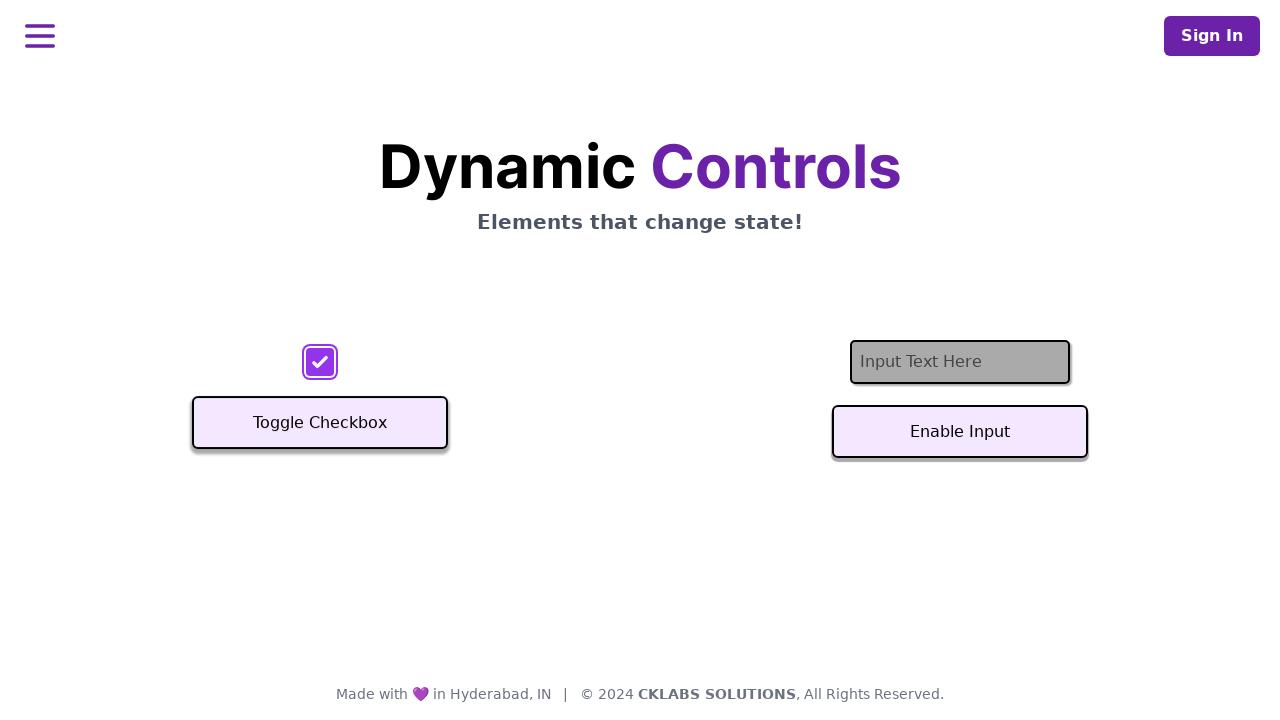

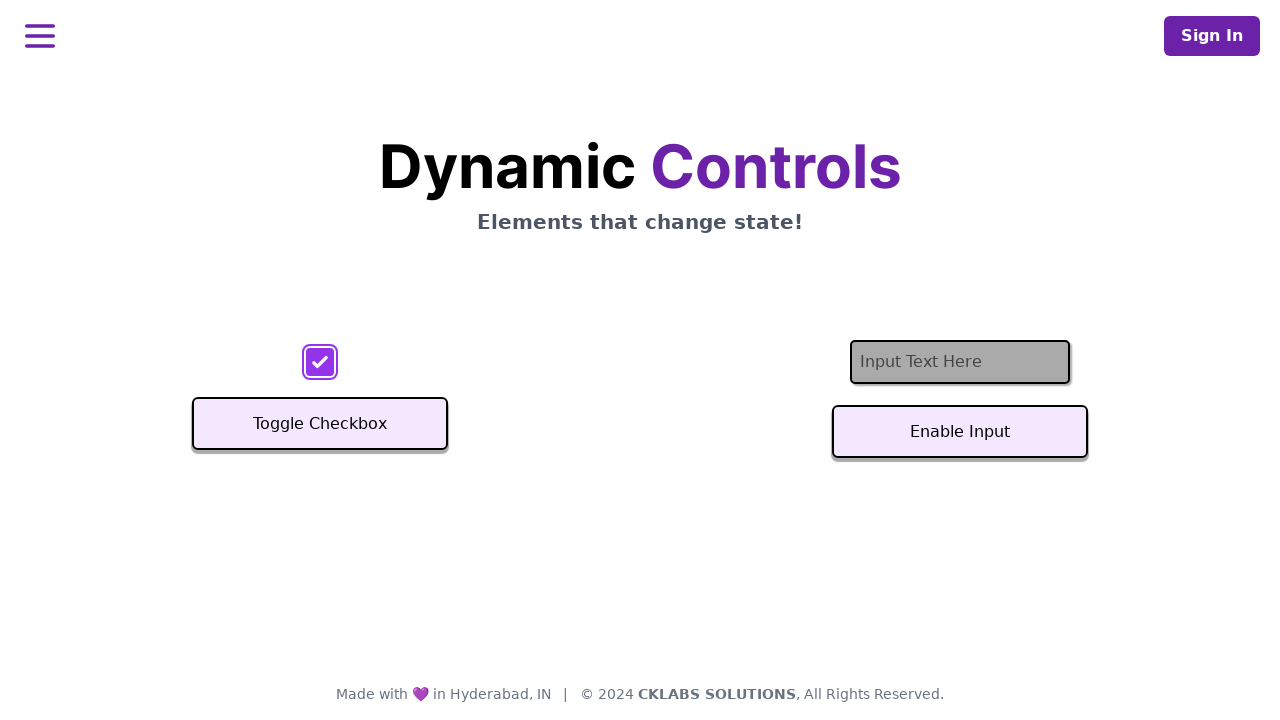